Verifies that the homepage has loaded successfully

Starting URL: https://www.demoblaze.com

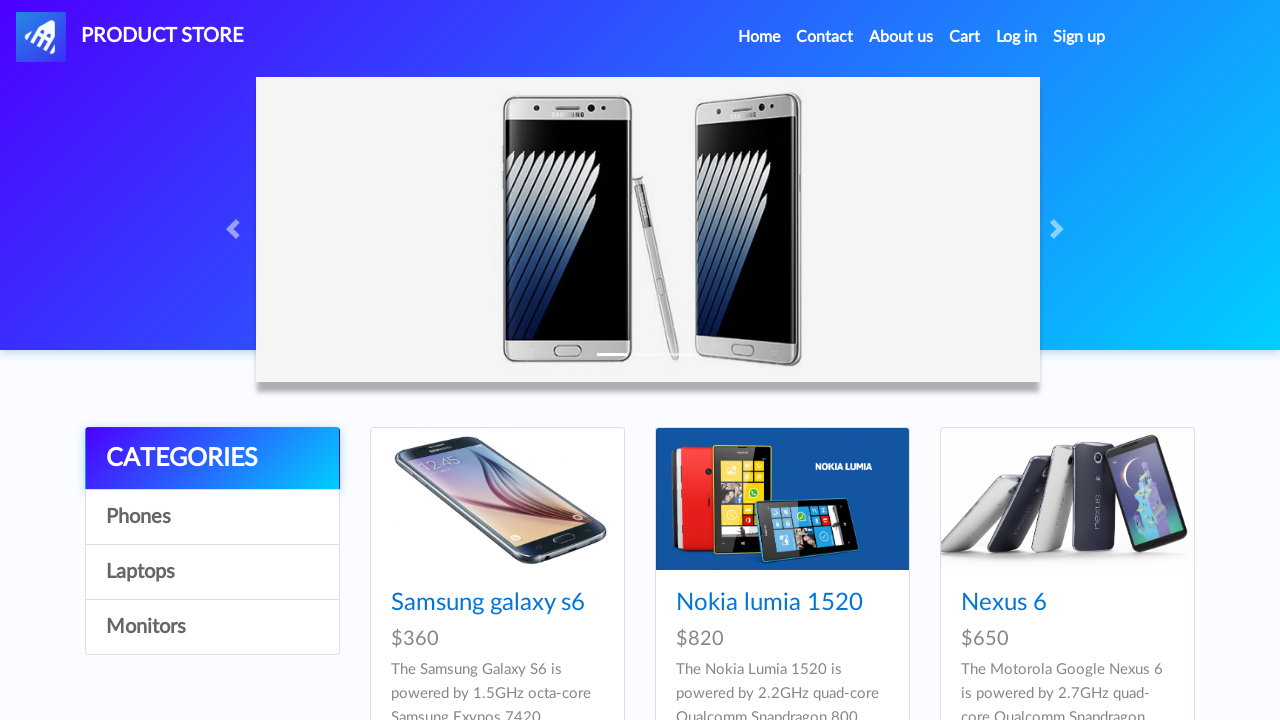

Waited for DOM content to load
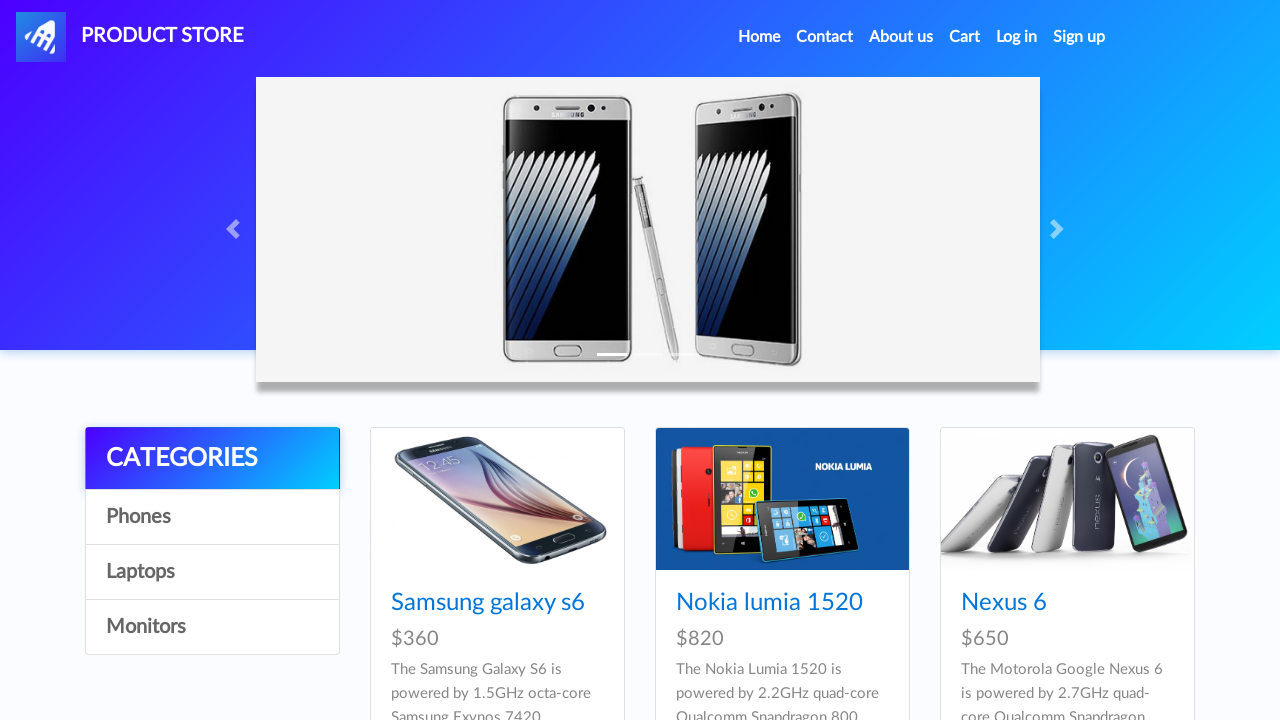

Verified body element is visible - homepage loaded successfully
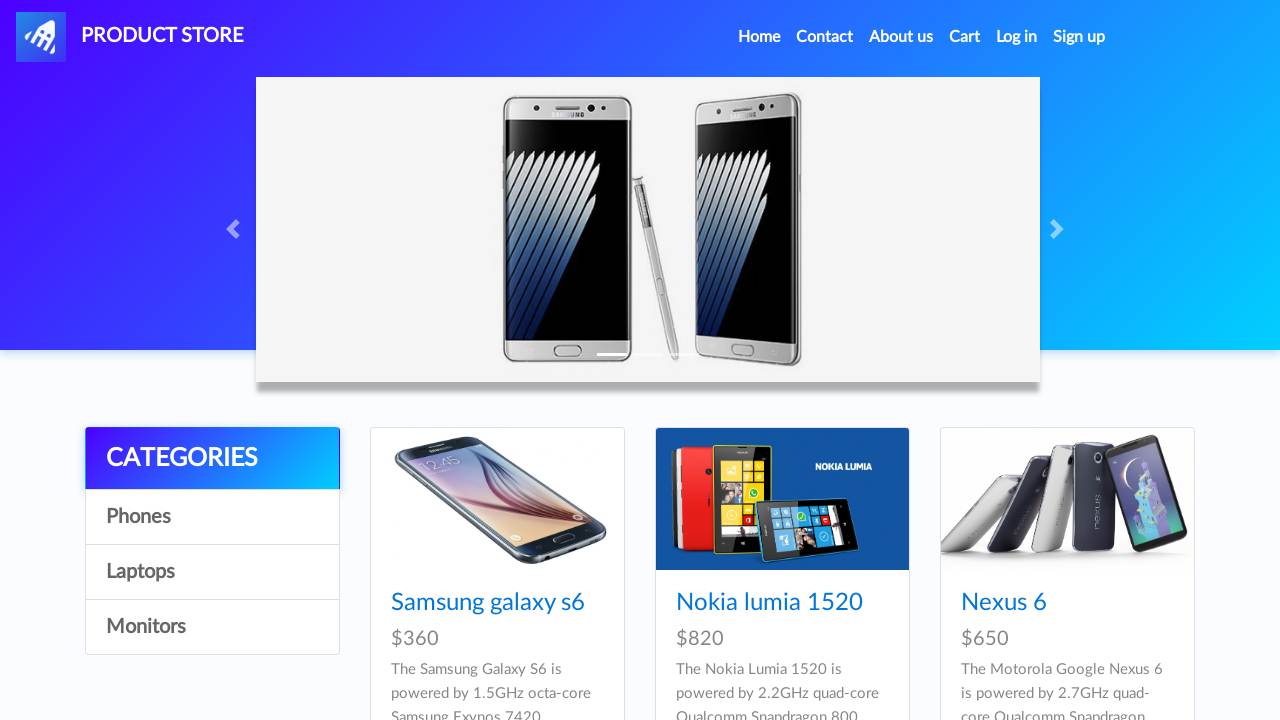

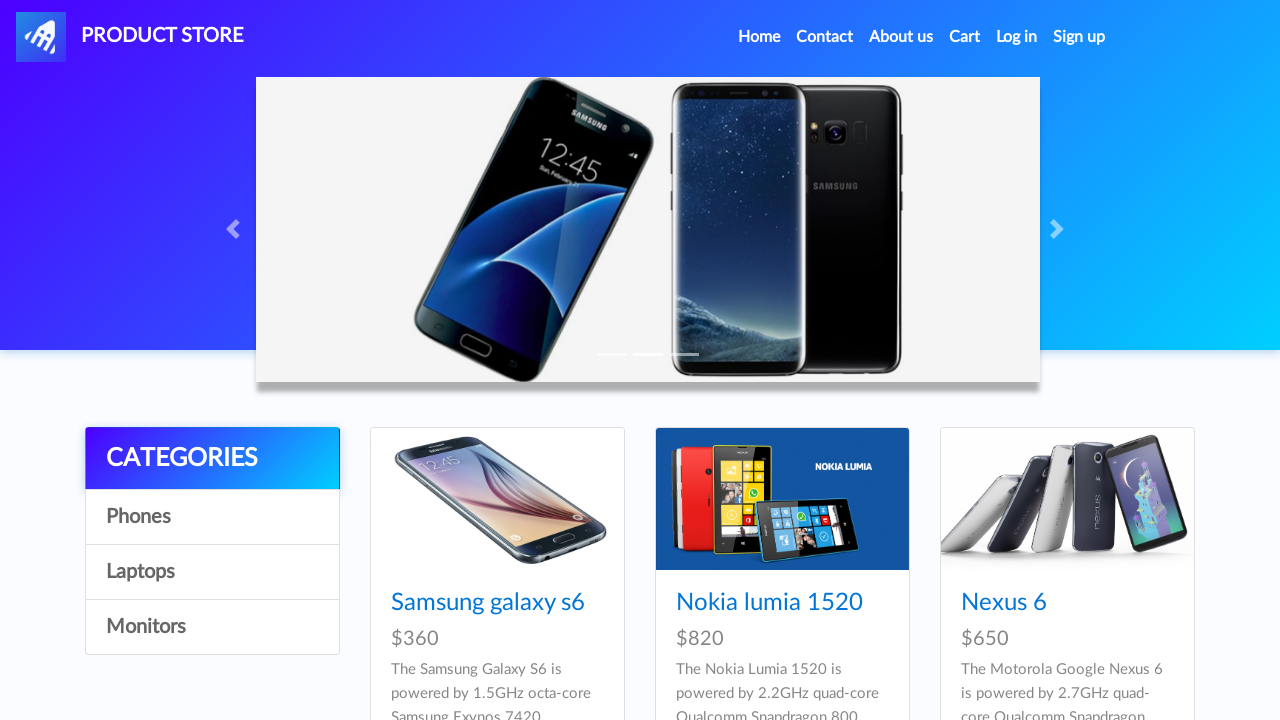